Tests hover functionality by moving the mouse over the first image/figure element on the hovers page

Starting URL: https://the-internet.herokuapp.com/hovers

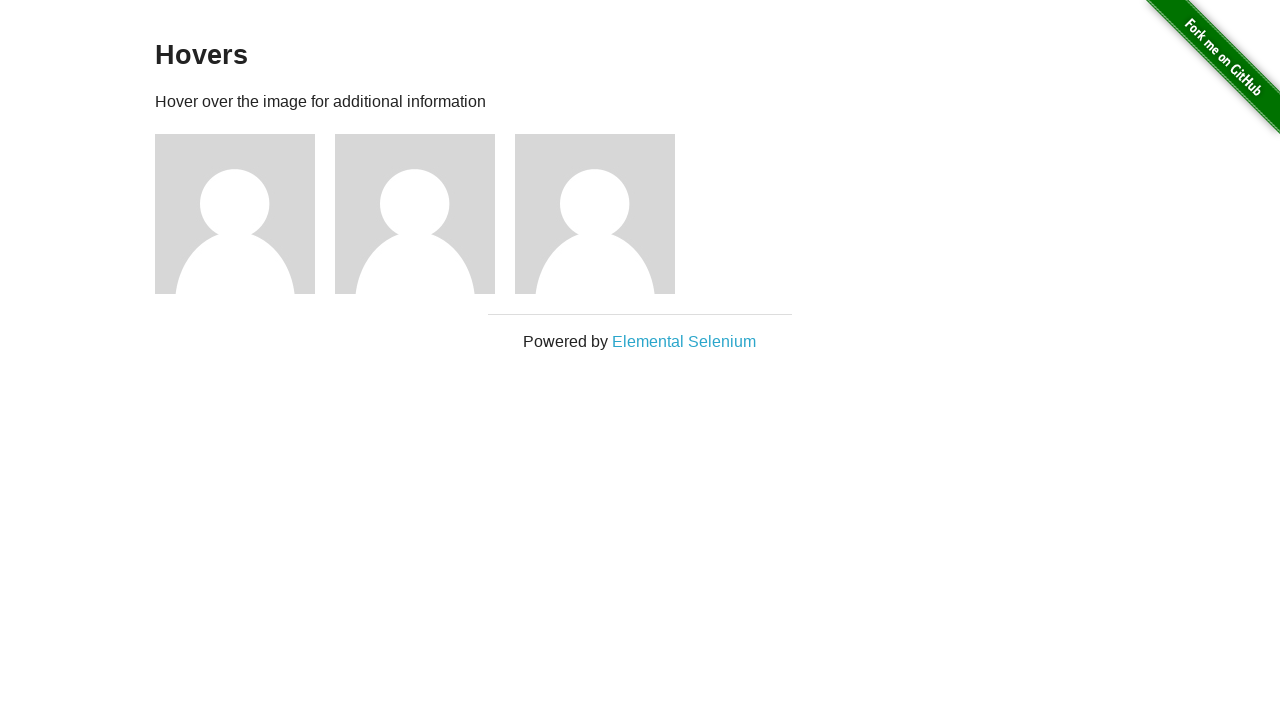

Navigated to hovers page
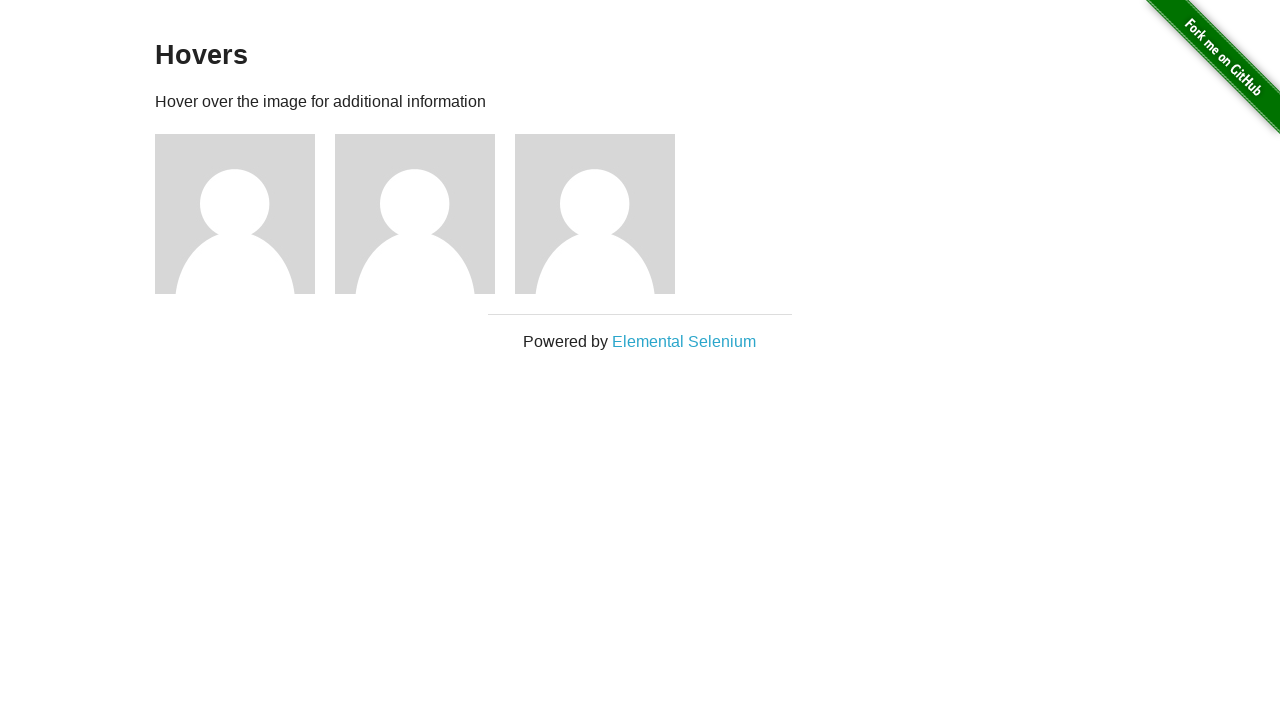

Hovered over the first image/figure element at (245, 214) on #content .figure >> nth=0
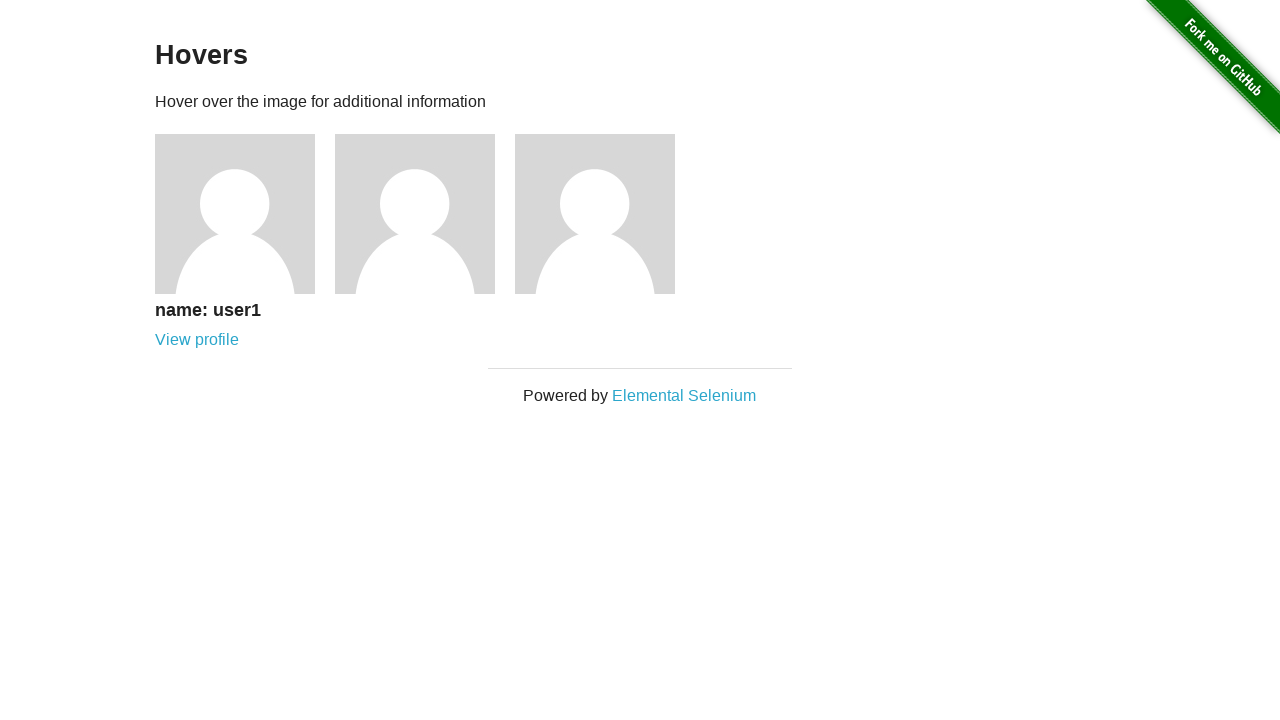

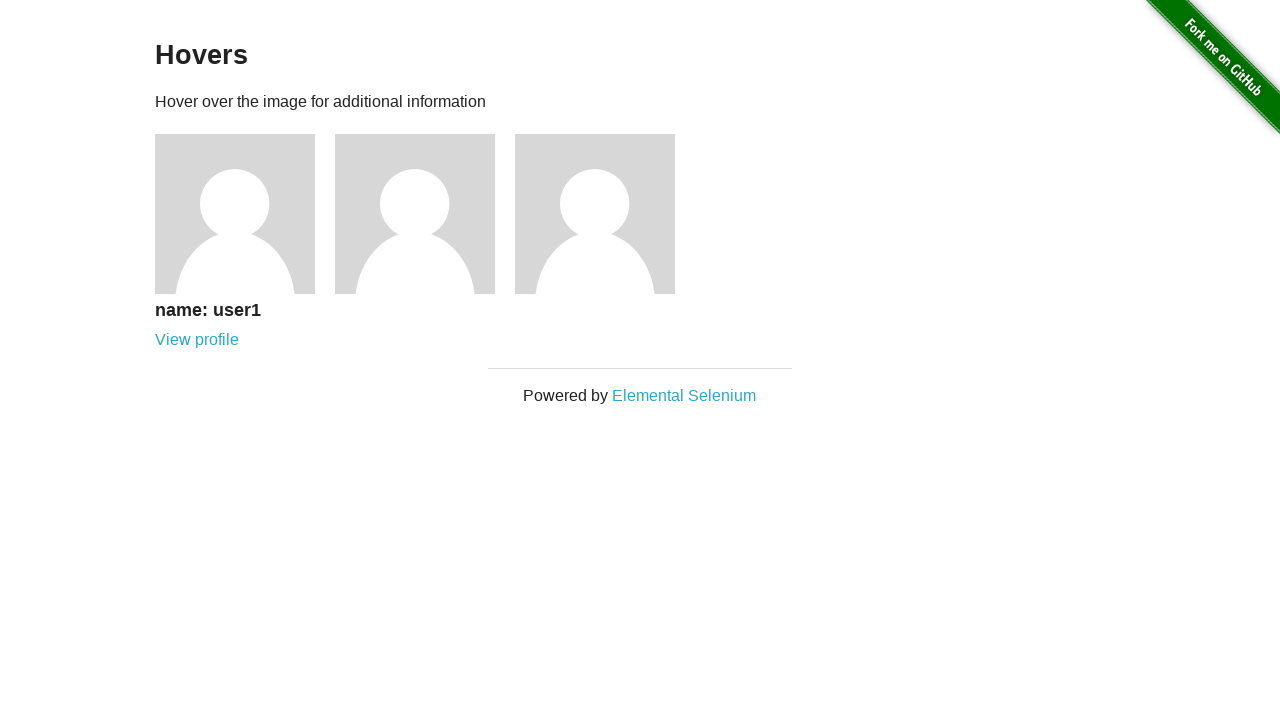